Adds an item to cart and continues shopping by clicking the continue shopping button

Starting URL: https://automationexercise.com/

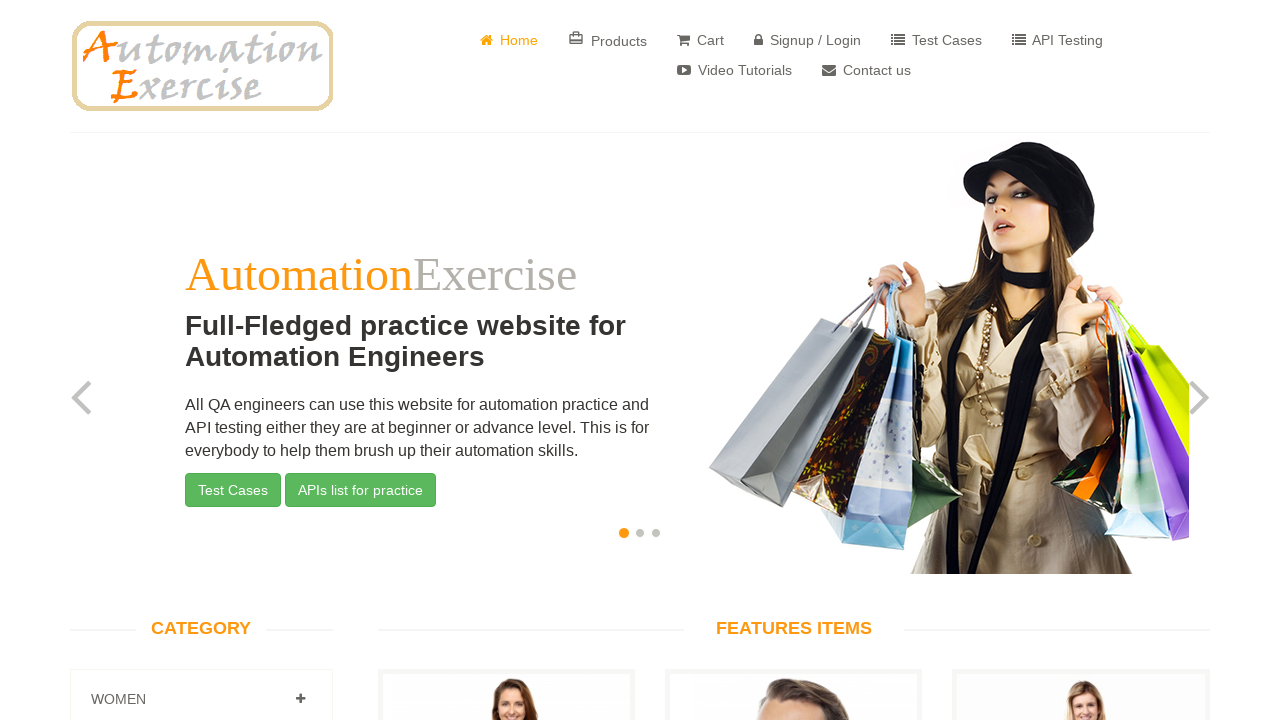

Clicked add to cart button for first product at (506, 361) on xpath=//*[@data-product-id='1']
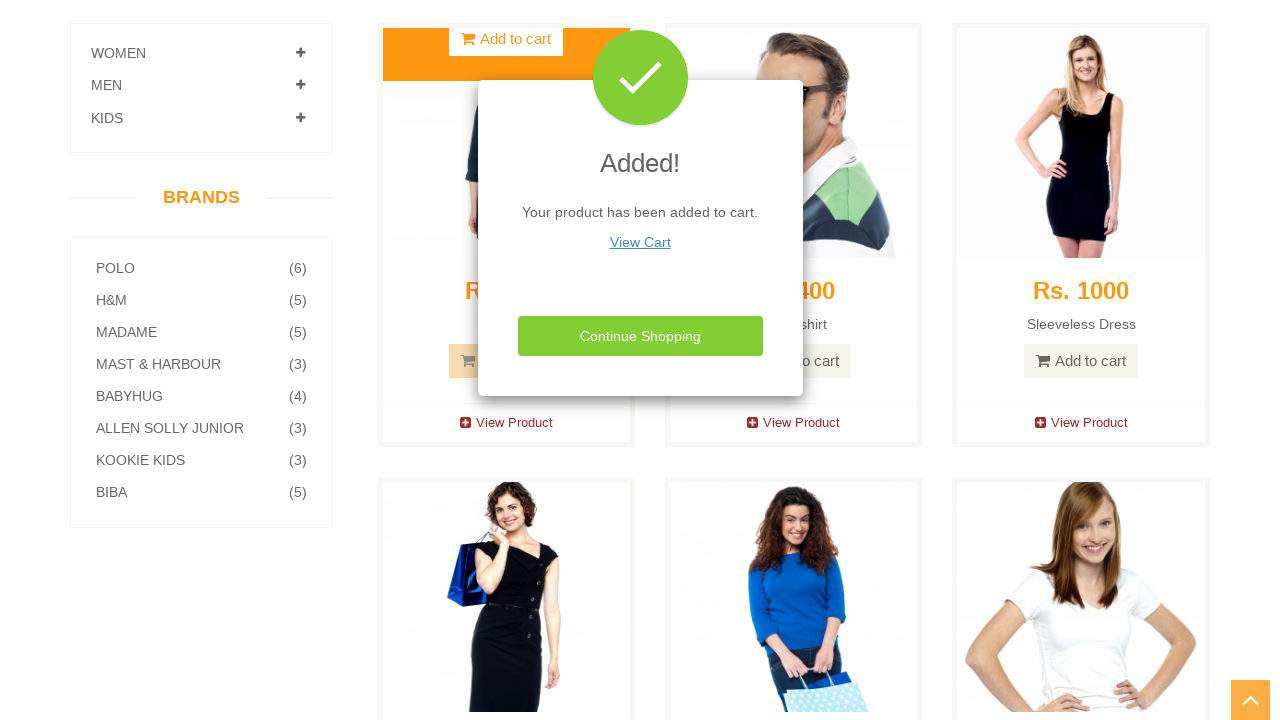

Cart modal appeared with Continue Shopping button
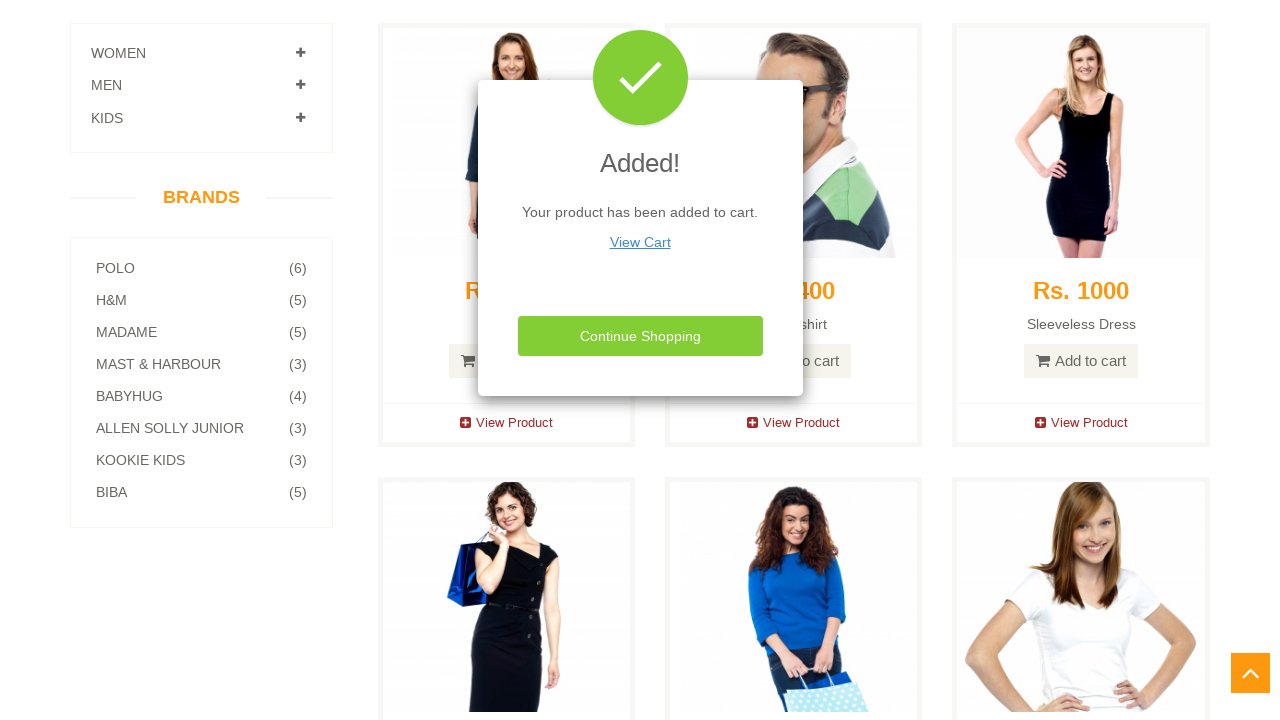

Clicked Continue Shopping button to close modal and return to shop at (640, 336) on xpath=//*[text()='Continue Shopping']
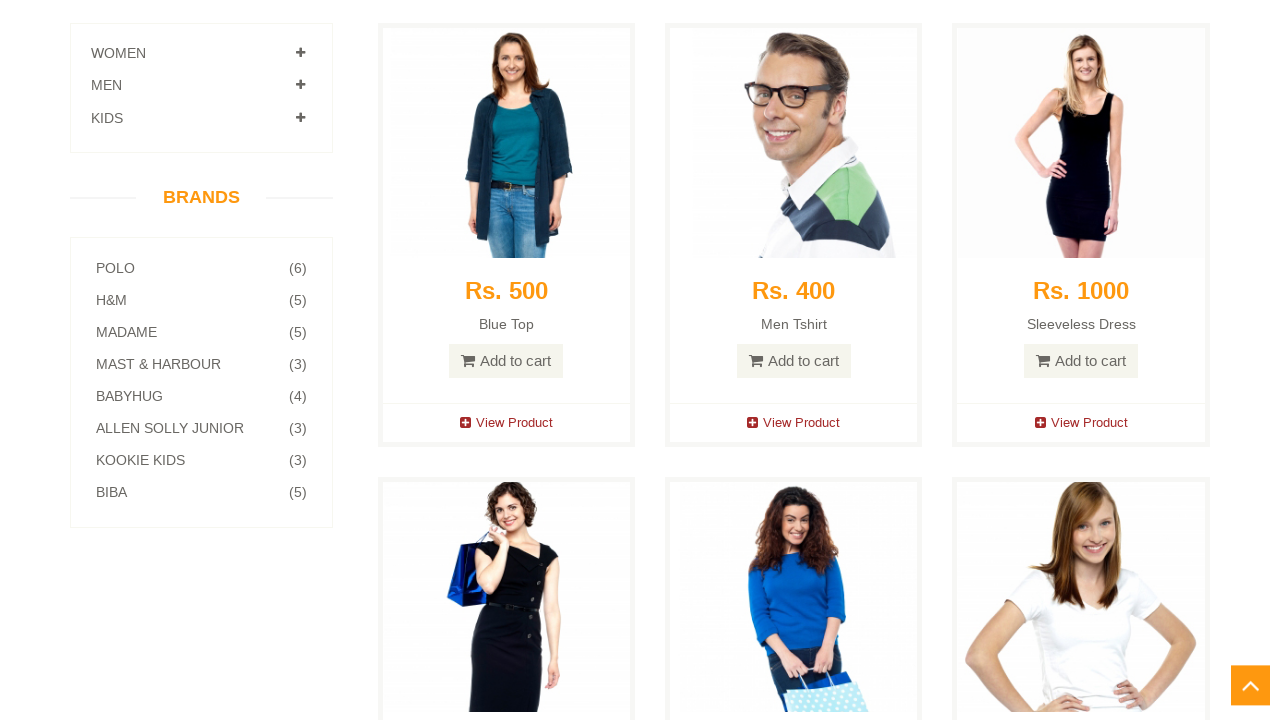

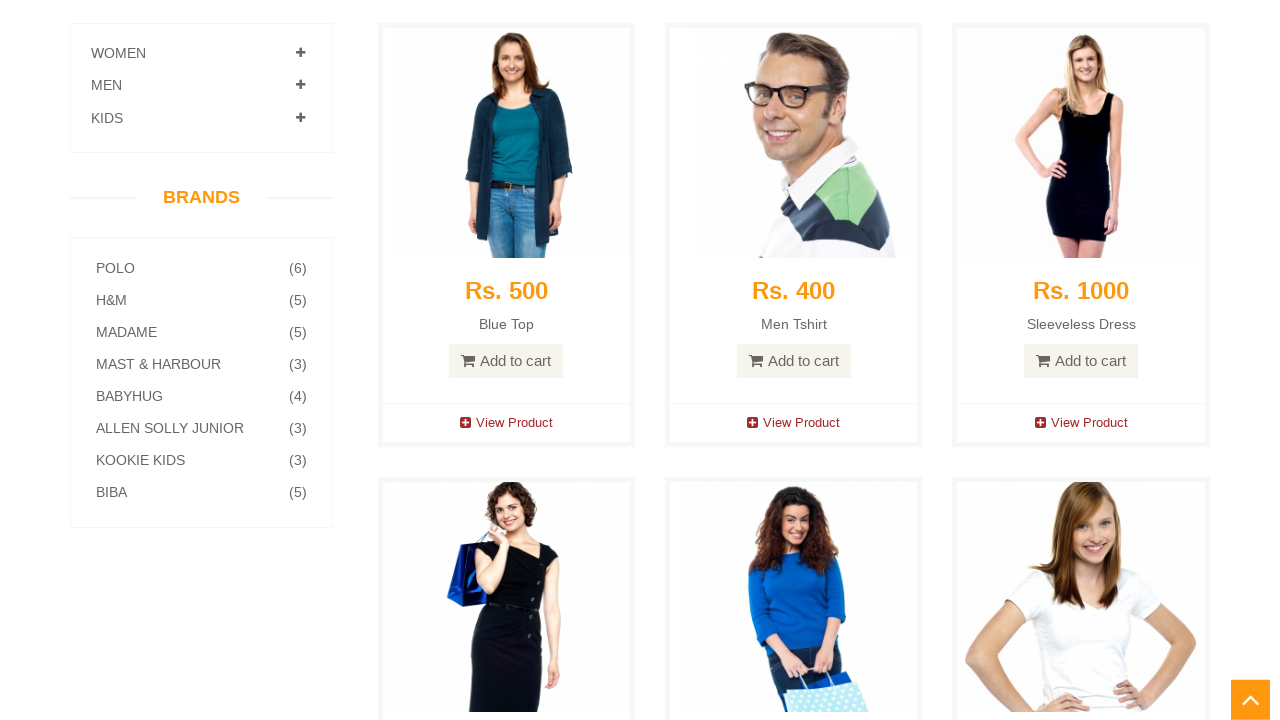